Tests navigation by clicking the A/B Testing link on the homepage and verifying navigation to the A/B test page

Starting URL: https://the-internet.herokuapp.com/

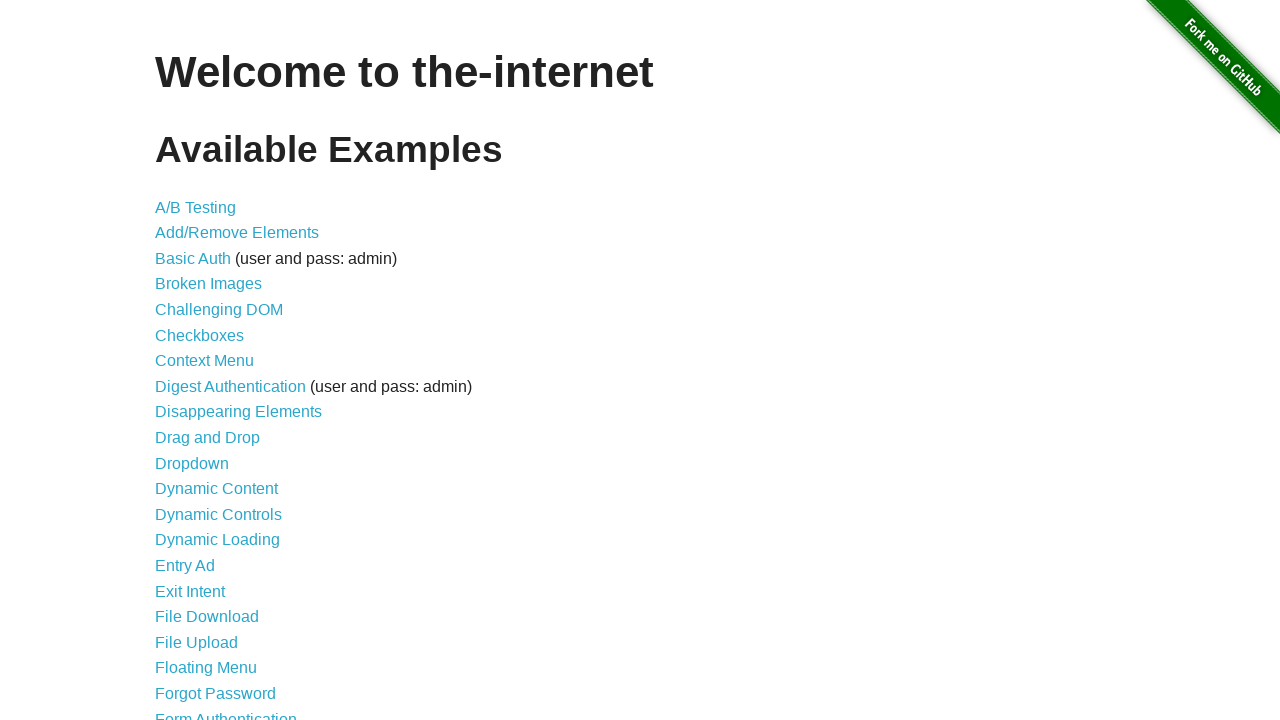

Clicked the A/B Testing link on the homepage at (196, 207) on xpath=//a[contains(text(),'A/B Testing')]
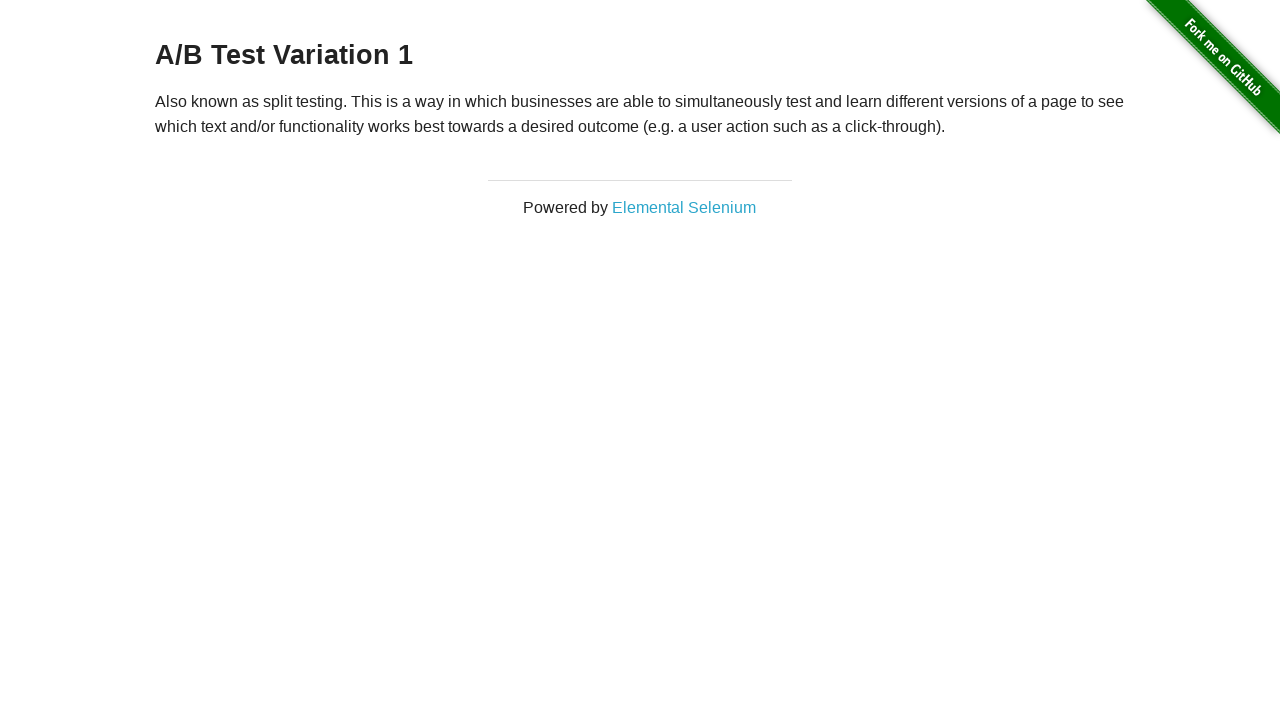

Navigation to A/B test page completed
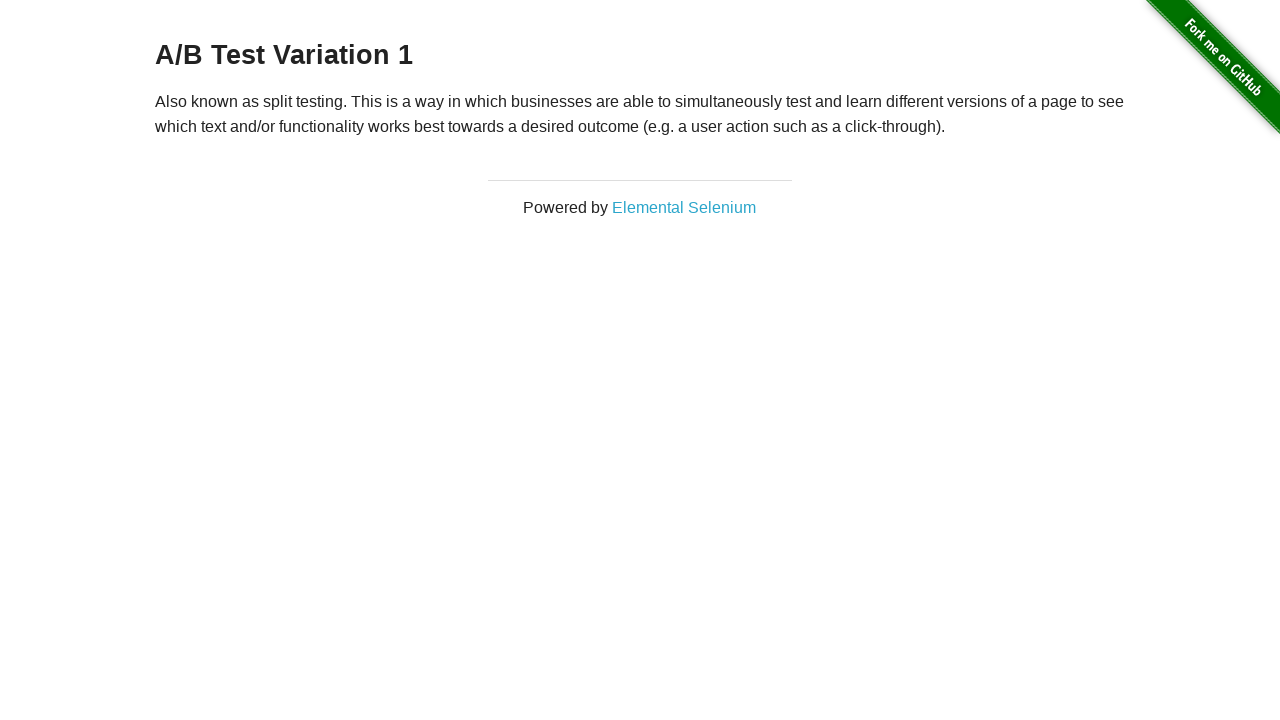

Navigated directly to the A/B test page
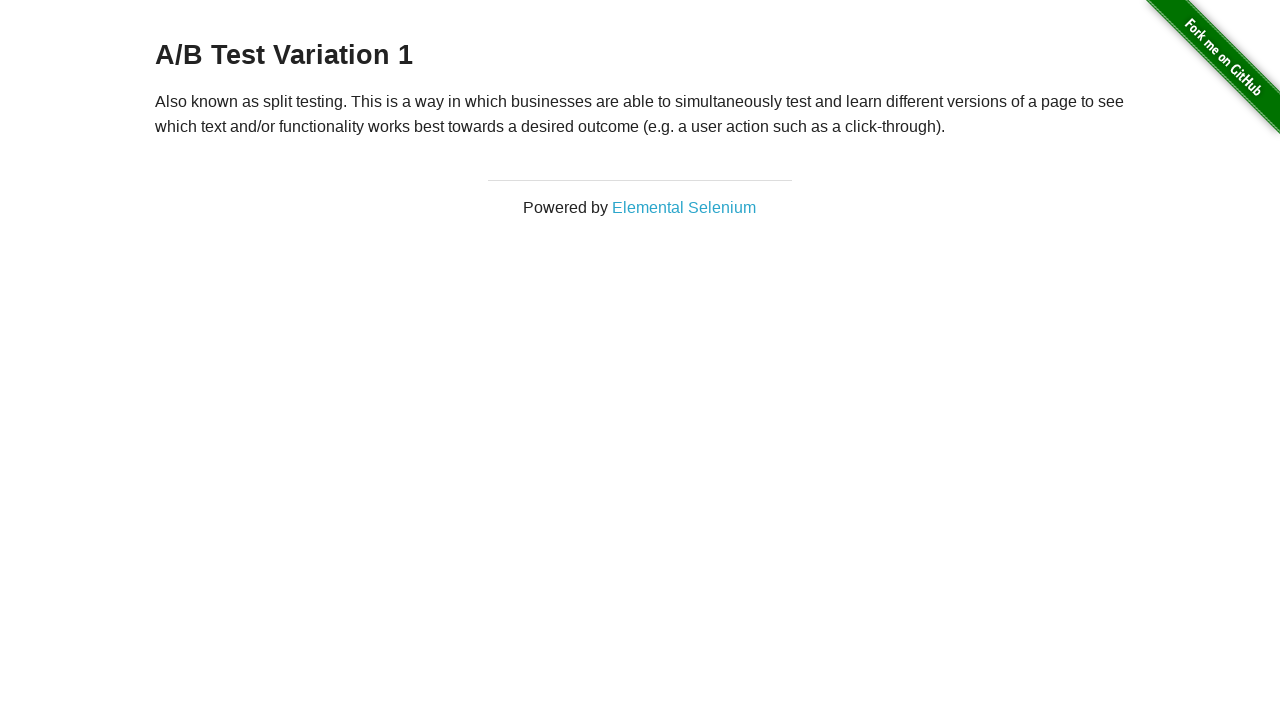

A/B test page fully loaded
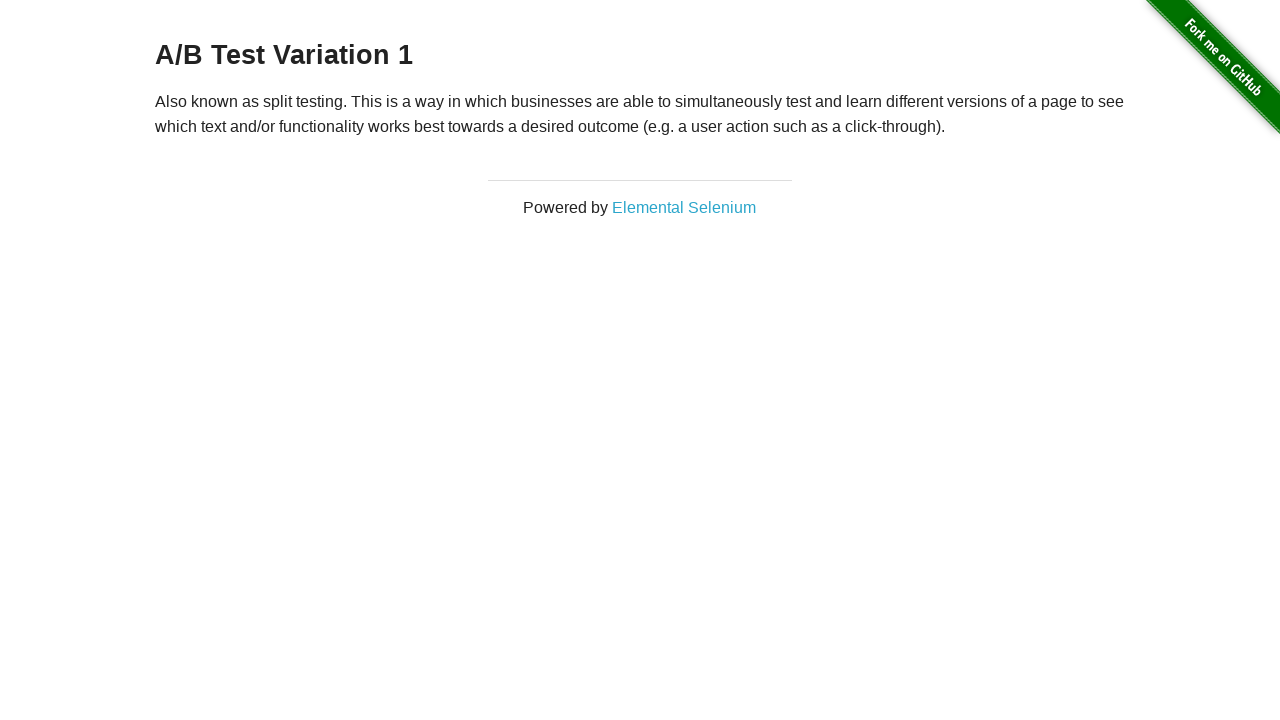

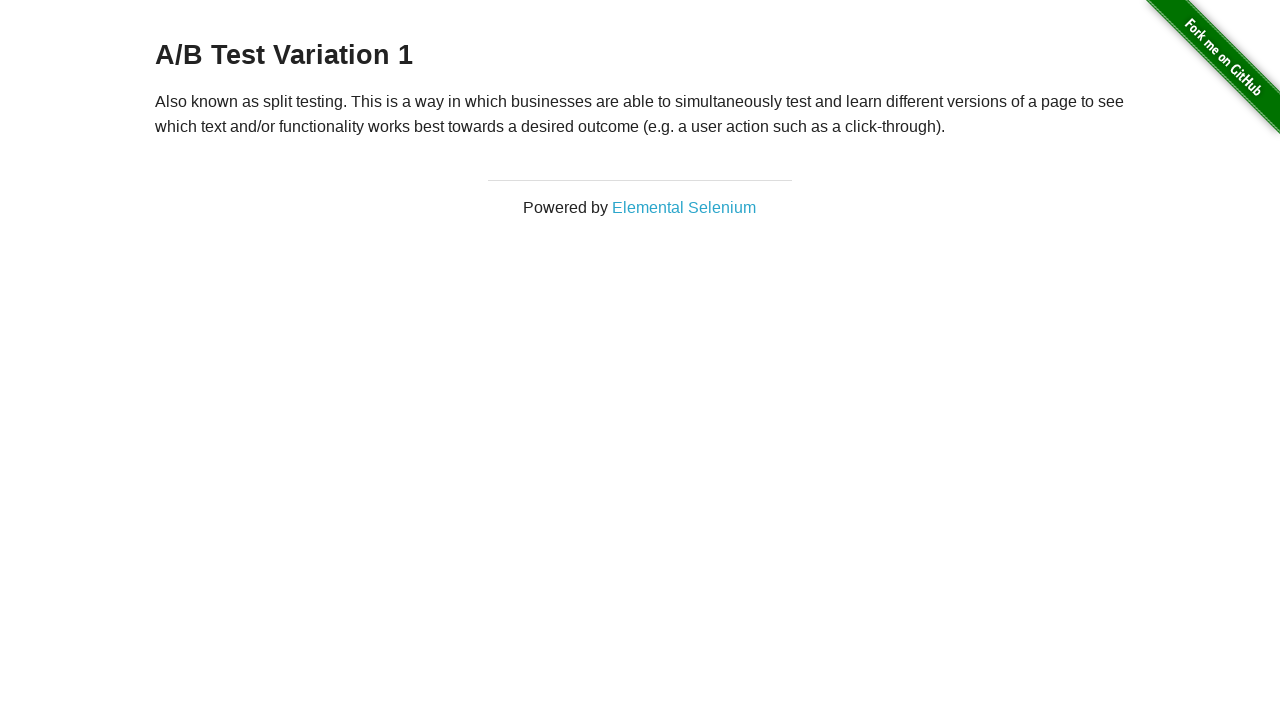